Tests filtering to display only active (non-completed) items.

Starting URL: https://demo.playwright.dev/todomvc

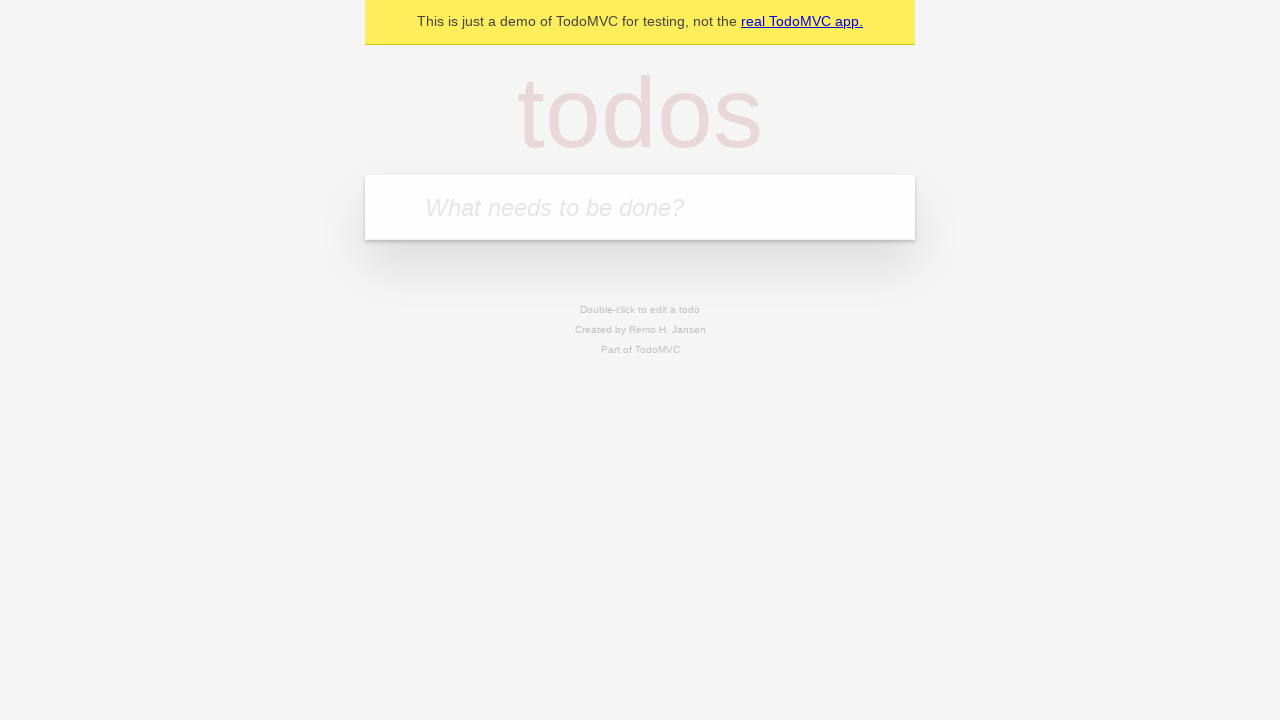

Filled todo input with 'buy some cheese' on internal:attr=[placeholder="What needs to be done?"i]
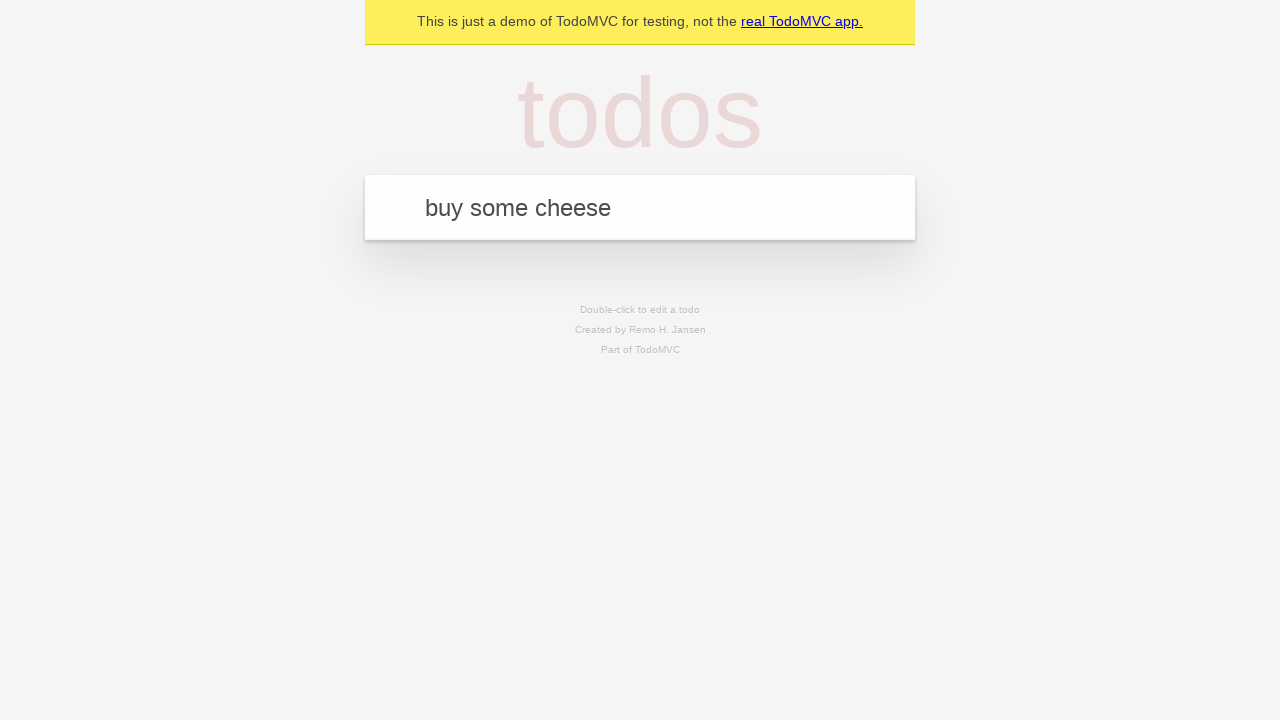

Pressed Enter to add first todo item on internal:attr=[placeholder="What needs to be done?"i]
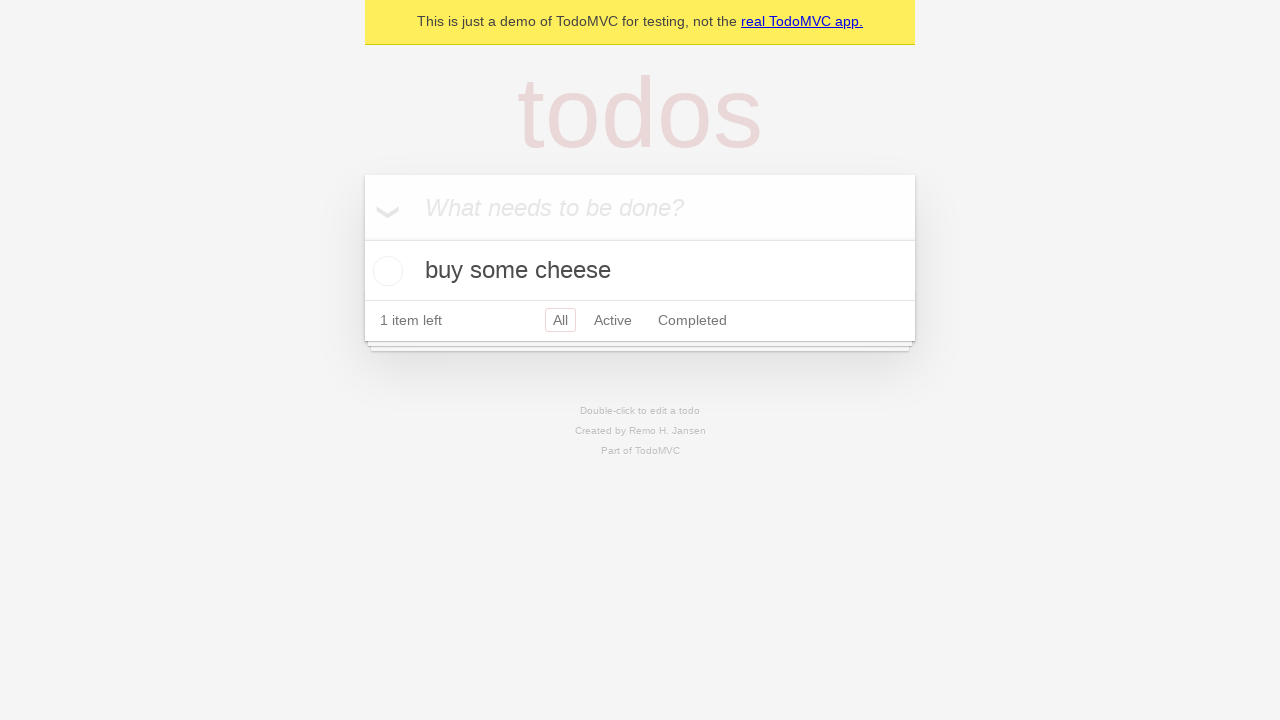

Filled todo input with 'feed the cat' on internal:attr=[placeholder="What needs to be done?"i]
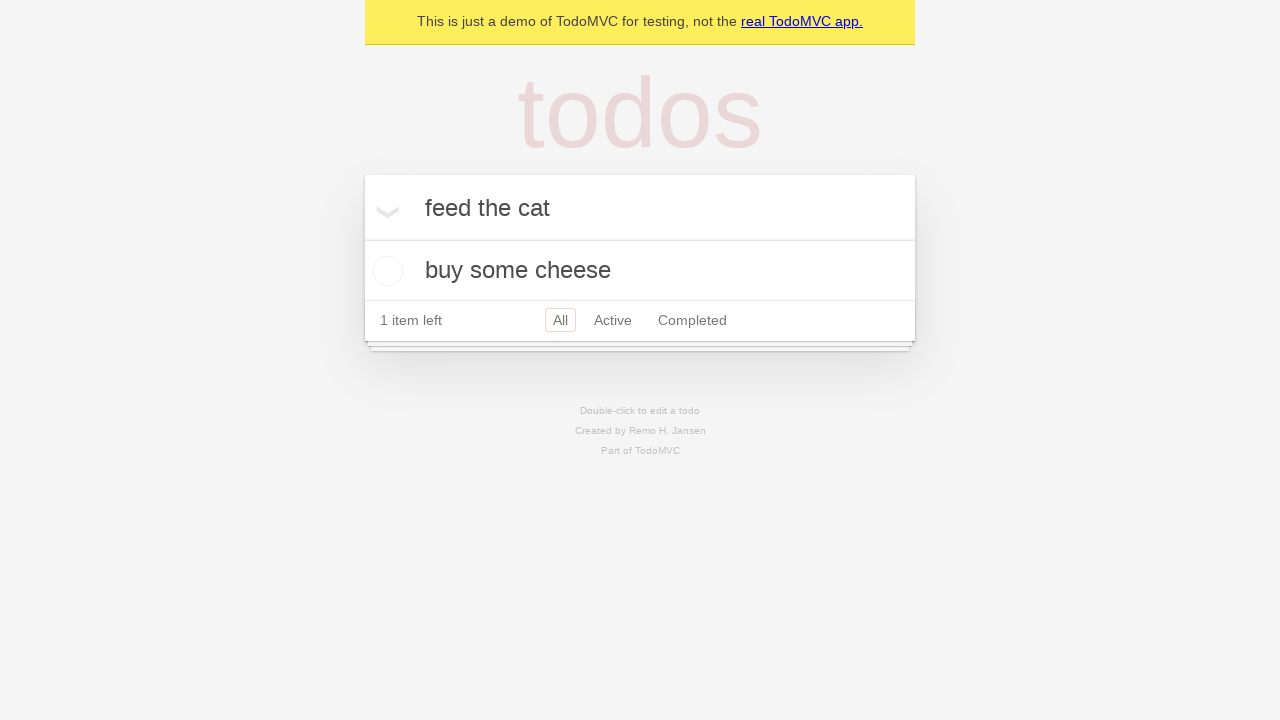

Pressed Enter to add second todo item on internal:attr=[placeholder="What needs to be done?"i]
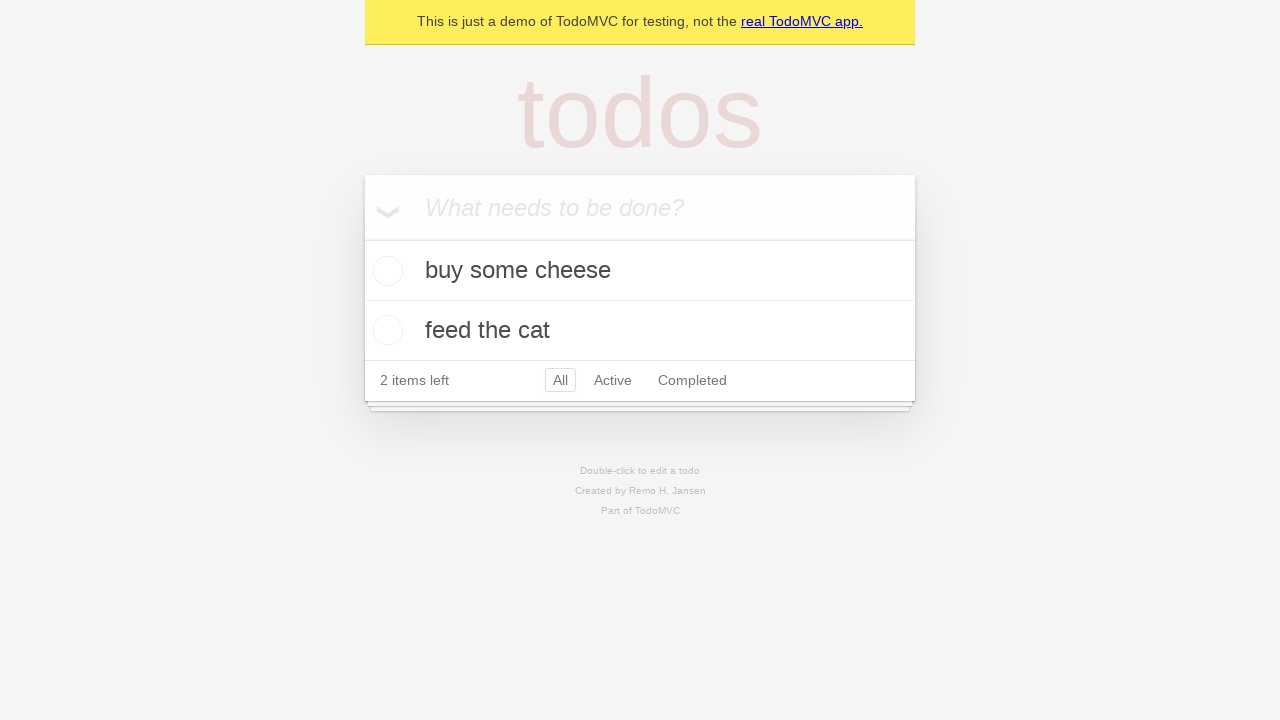

Filled todo input with 'book a doctors appointment' on internal:attr=[placeholder="What needs to be done?"i]
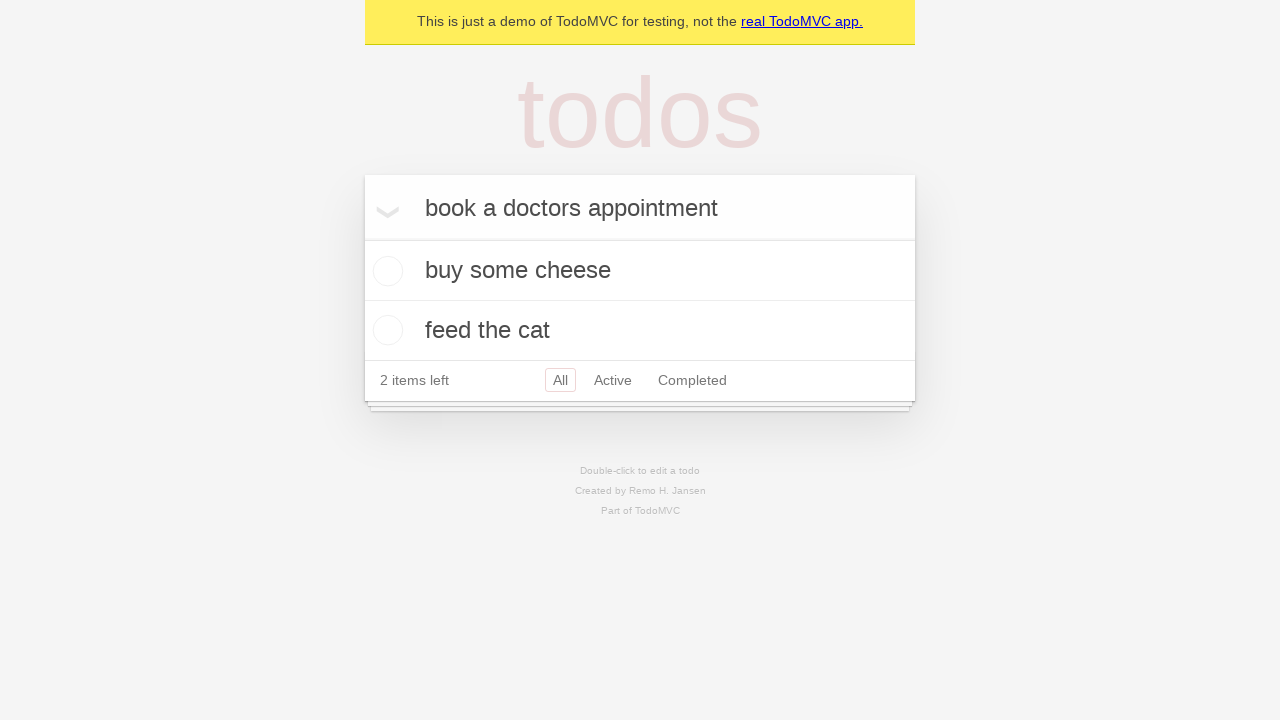

Pressed Enter to add third todo item on internal:attr=[placeholder="What needs to be done?"i]
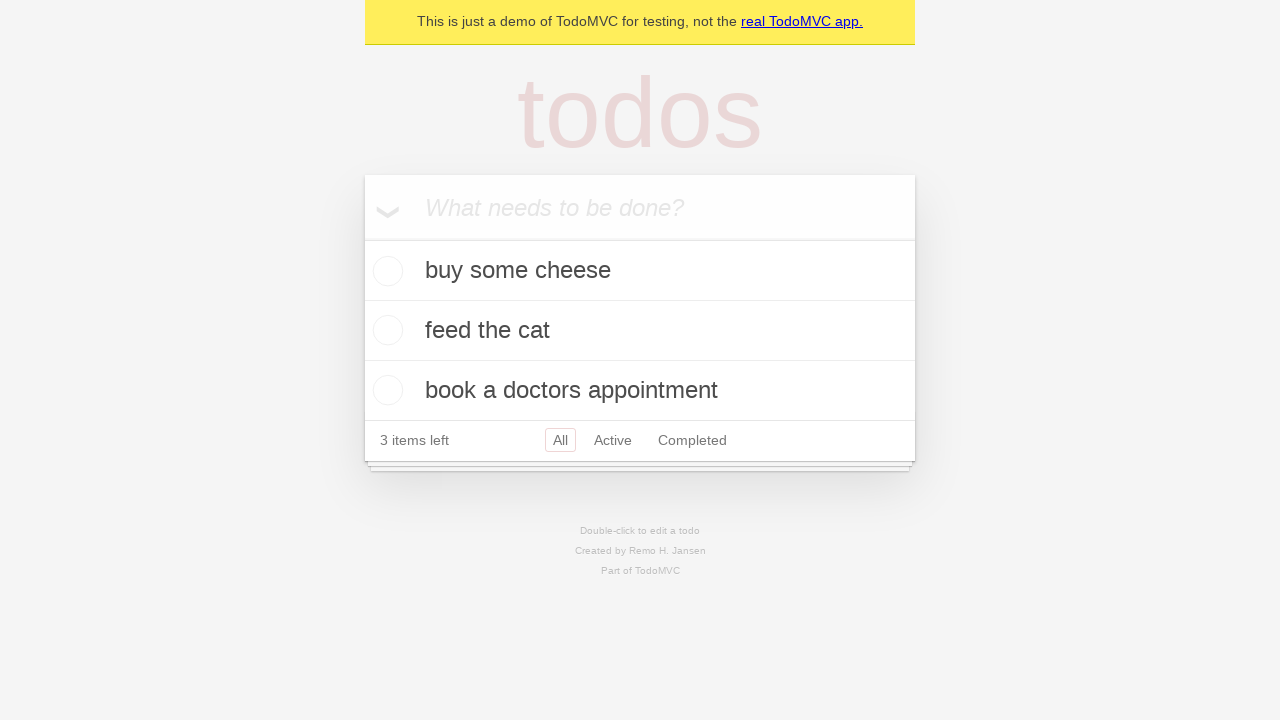

Checked the second todo item (feed the cat) as completed at (385, 330) on internal:testid=[data-testid="todo-item"s] >> nth=1 >> internal:role=checkbox
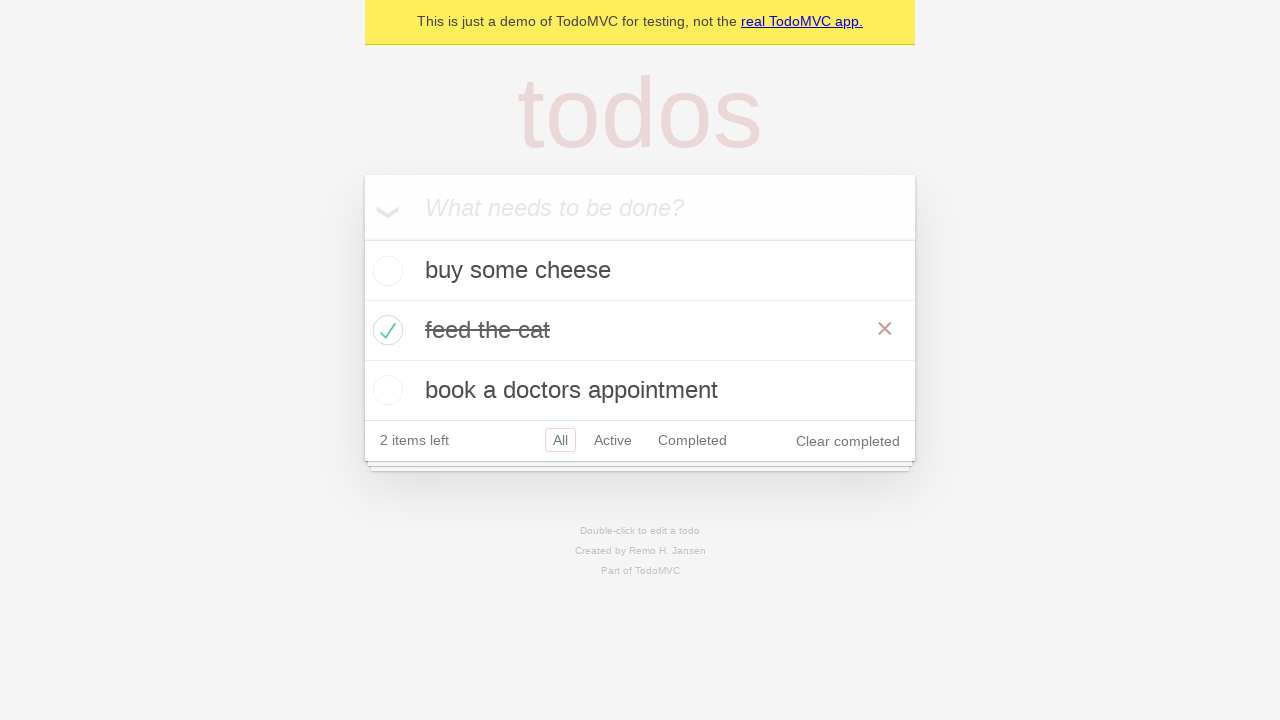

Clicked Active filter to display only non-completed items at (613, 440) on internal:role=link[name="Active"i]
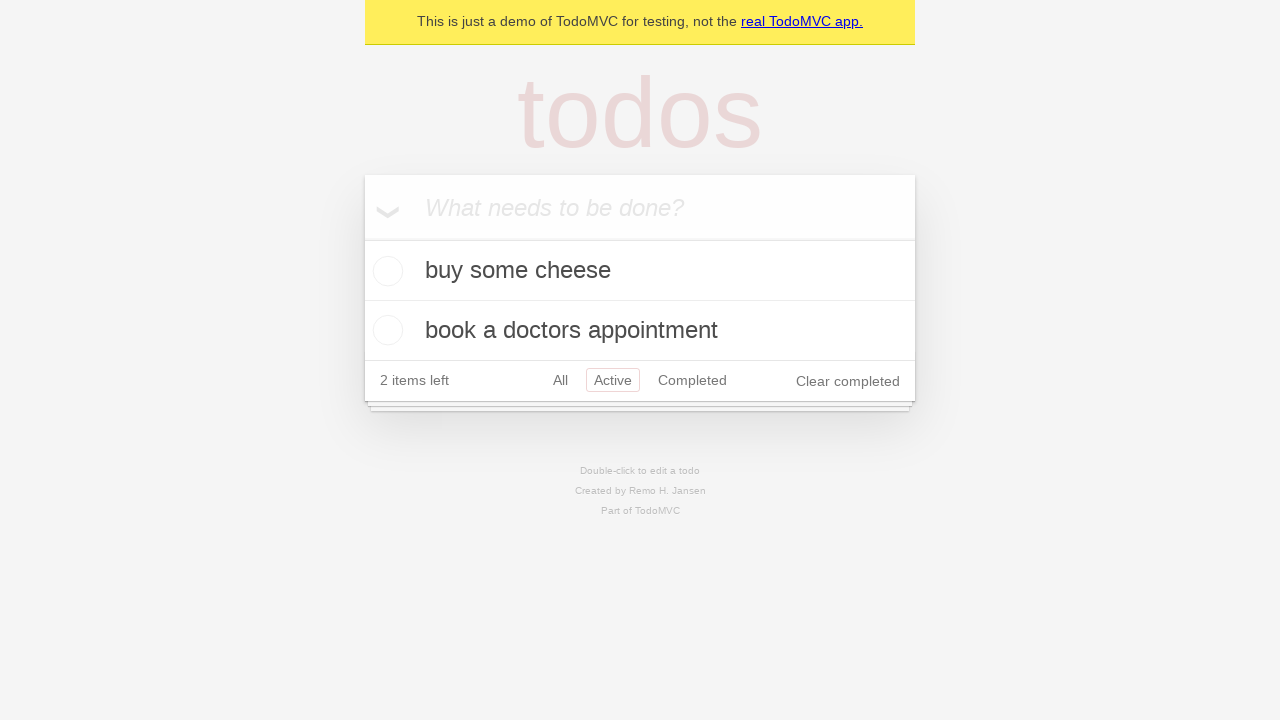

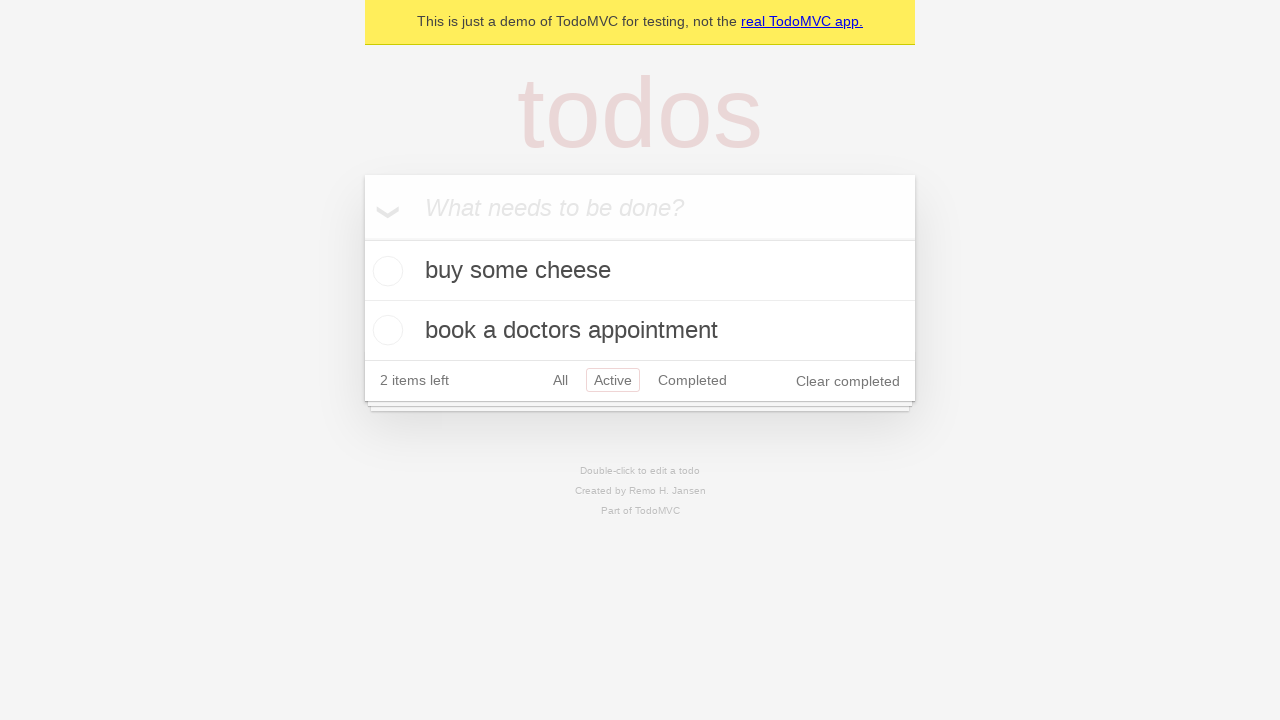